Tests dynamic content loading by clicking a Start button and verifying that "Hello World!" text appears after the loading completes

Starting URL: https://the-internet.herokuapp.com/dynamic_loading/1

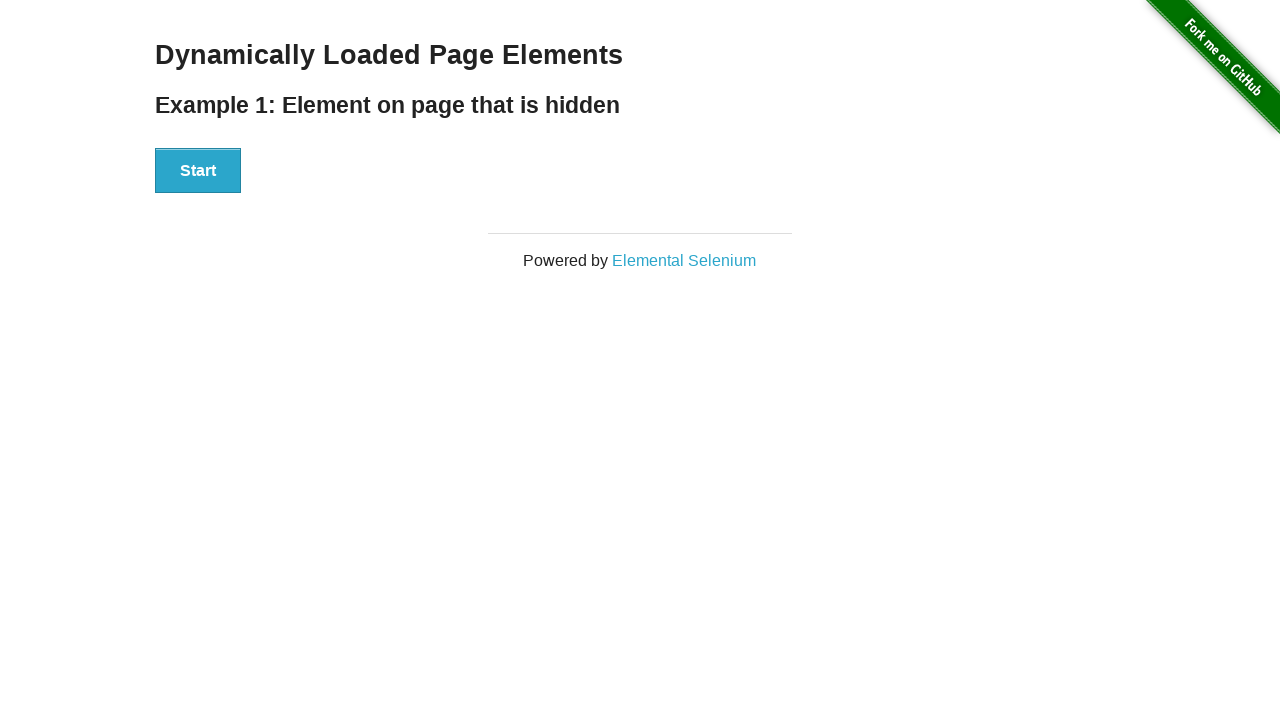

Clicked the Start button to initiate dynamic content loading at (198, 171) on xpath=//div[@id='start']//button
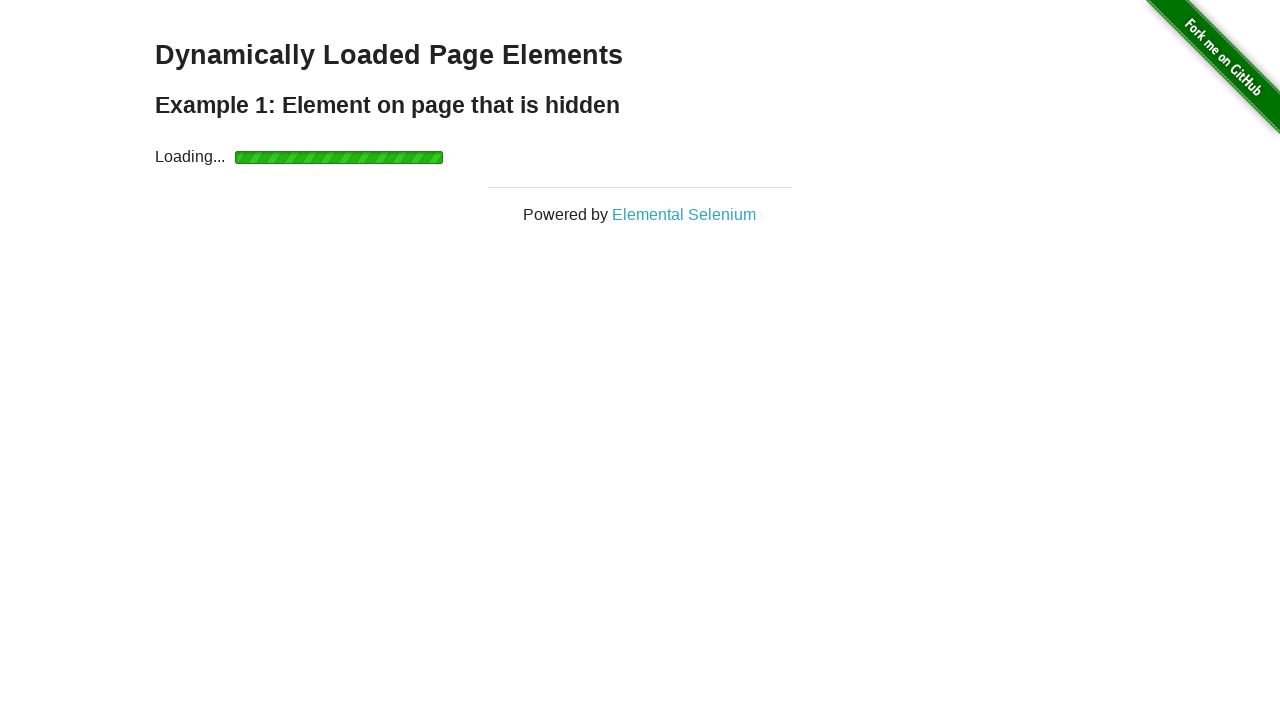

Waited for 'Hello World!' text to appear after loading completed
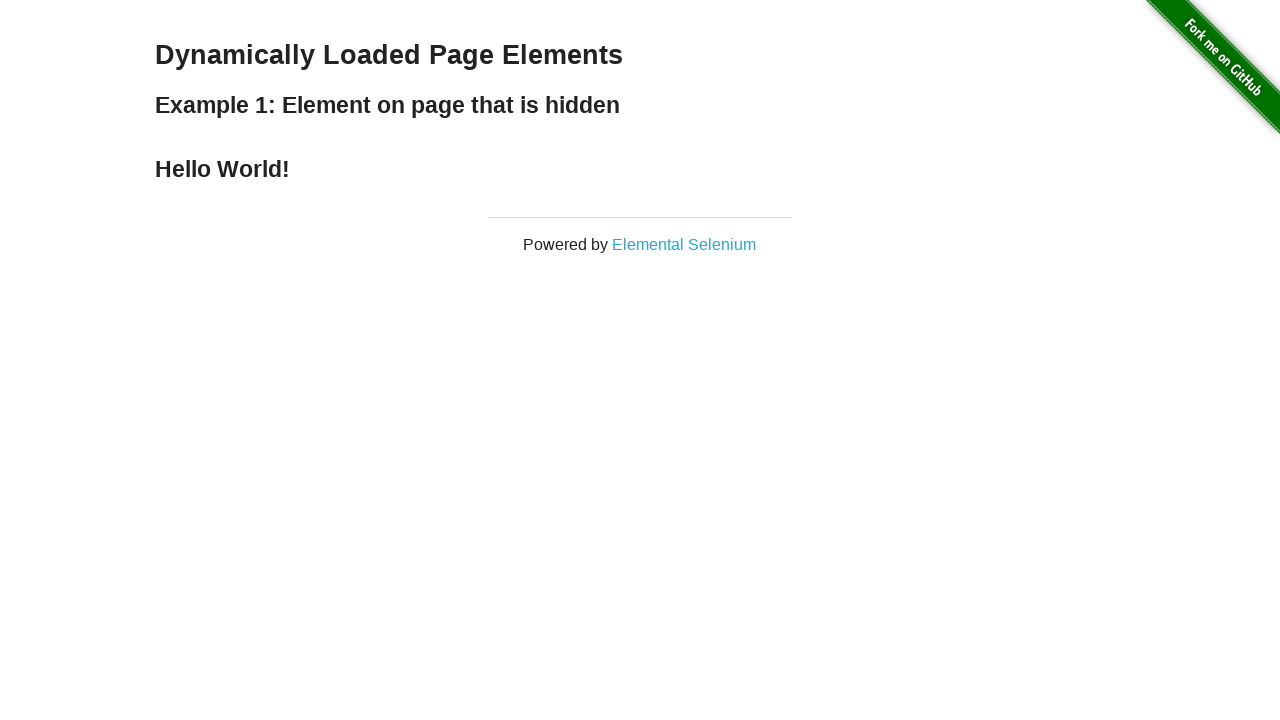

Verified that the text content is 'Hello World!'
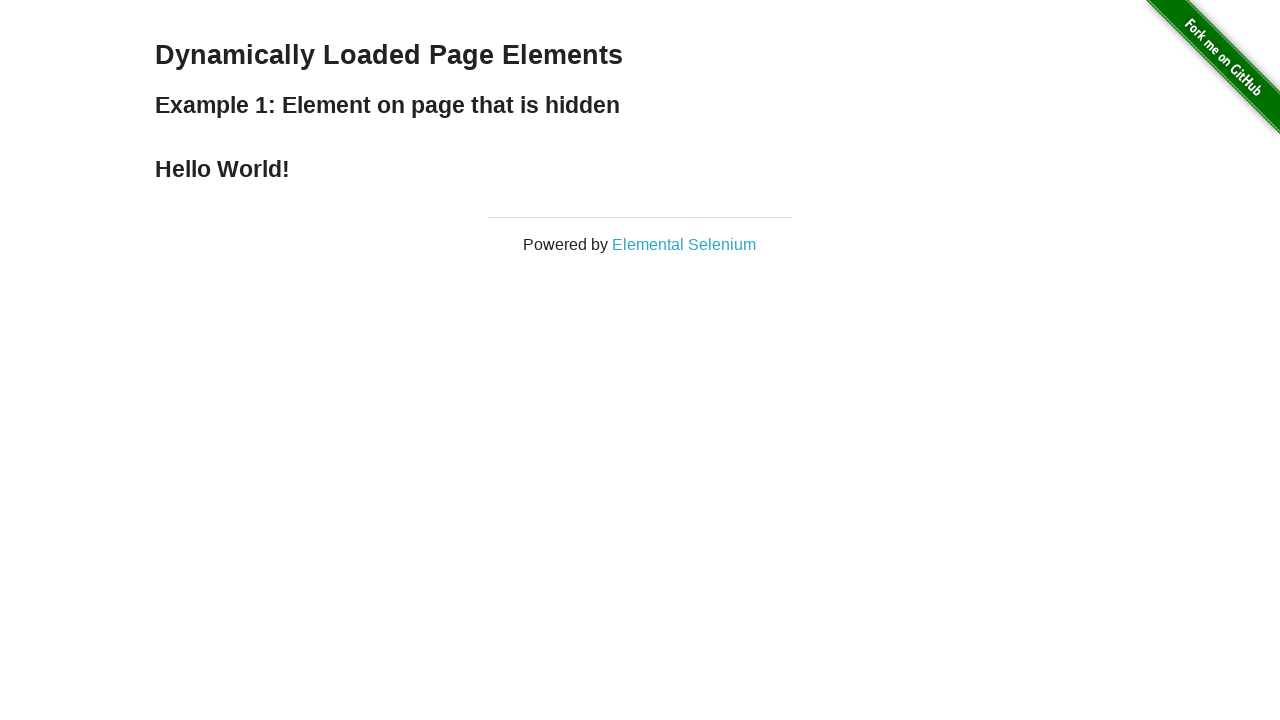

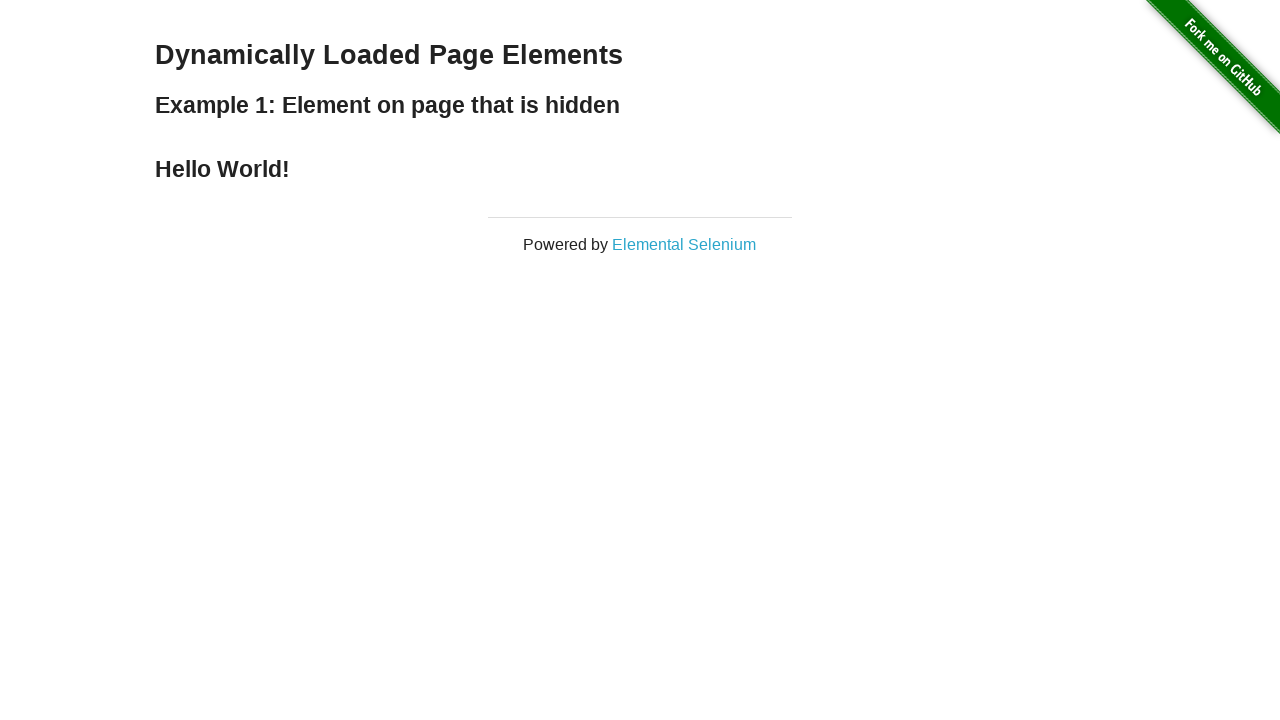